Tests multi-tab functionality by clicking a launcher button that opens a new tab, then switching to and verifying the new tab

Starting URL: https://v1.training-support.net/selenium/tab-opener

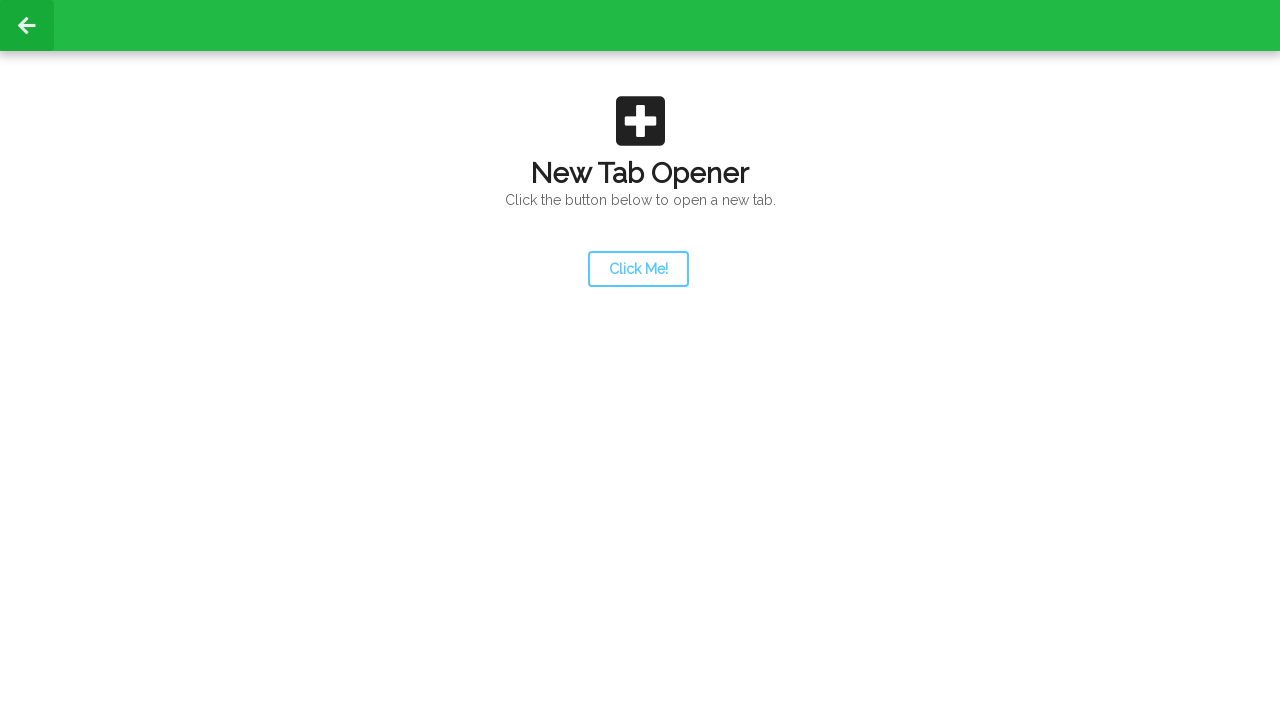

Retrieved home page title
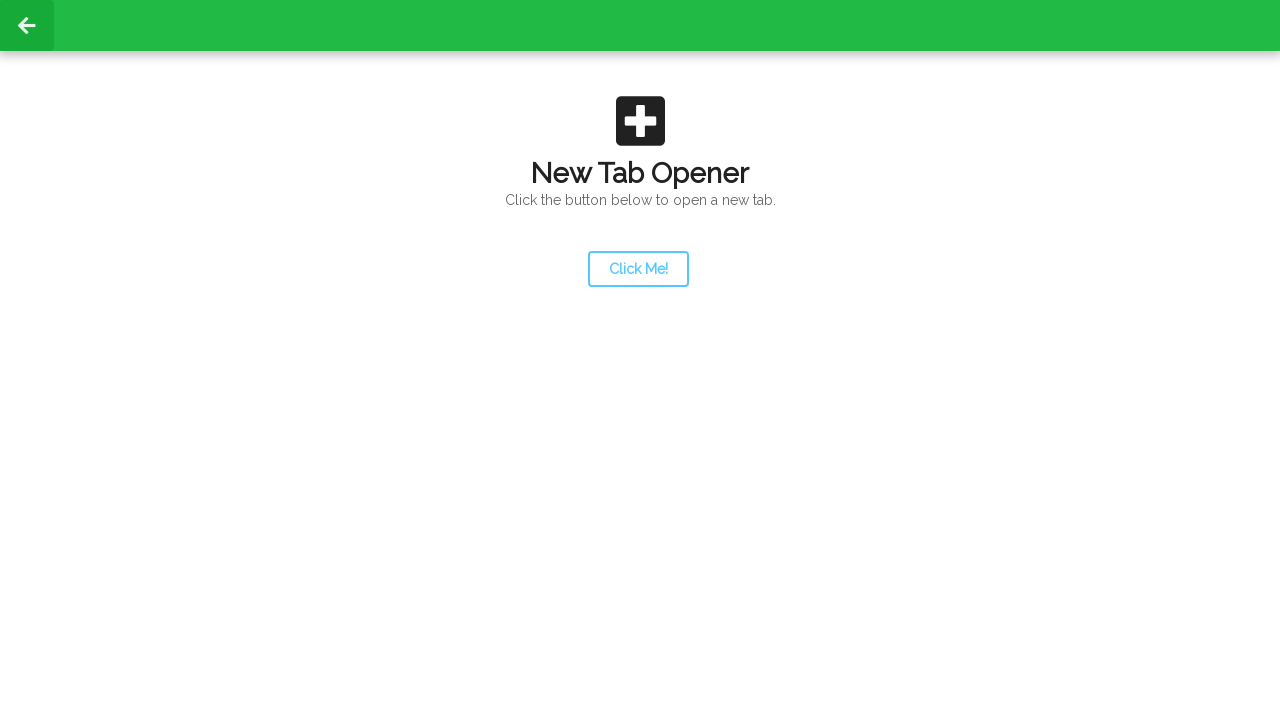

Clicked tab launcher button at (638, 269) on #launcher
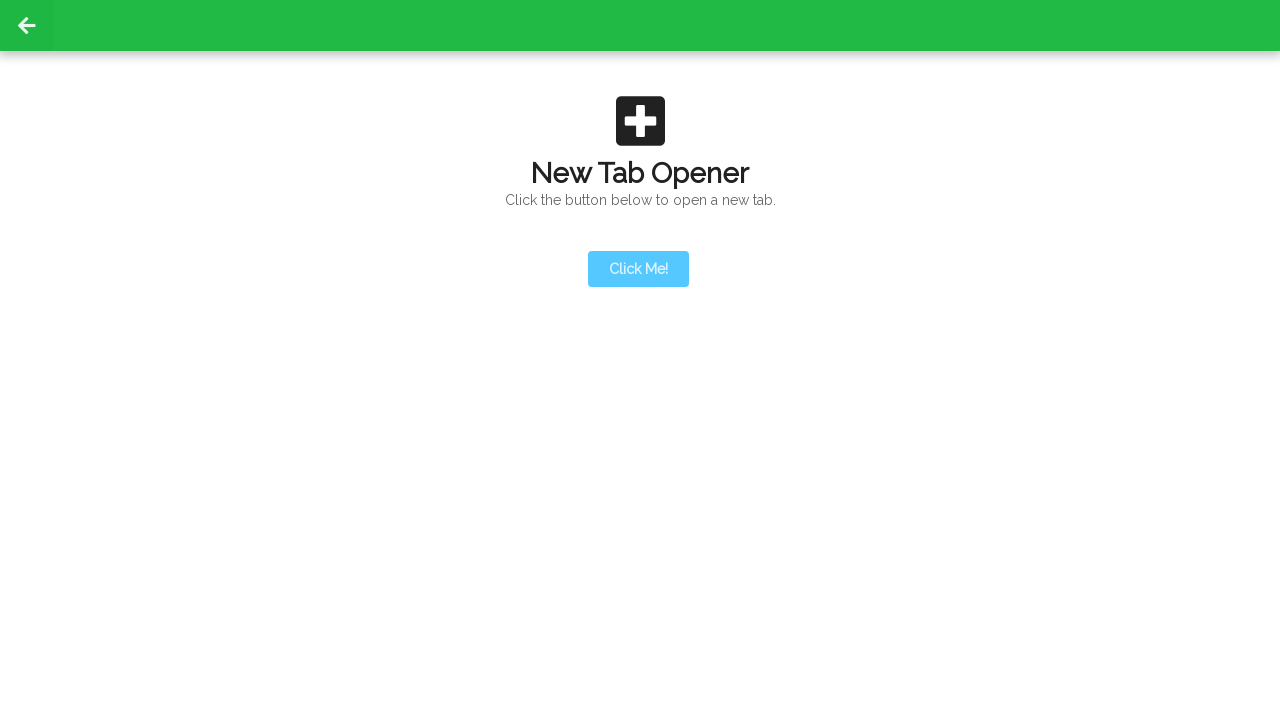

New tab/page opened
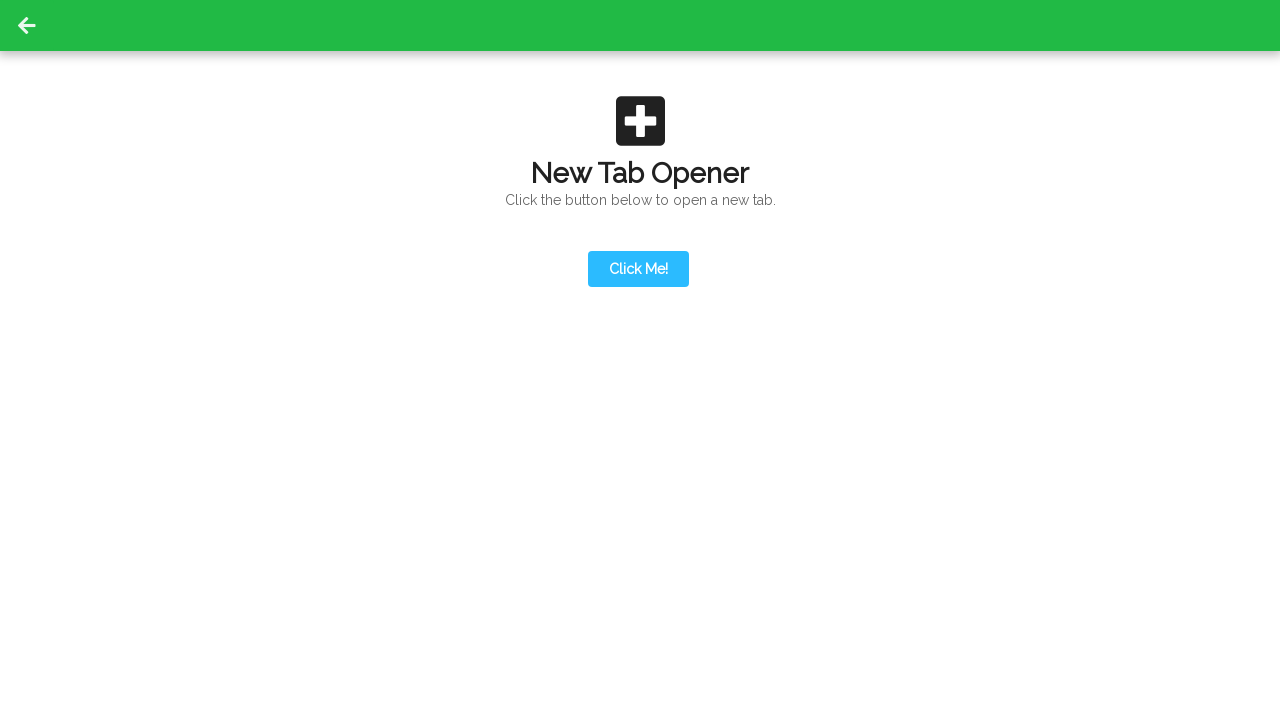

New page loaded completely
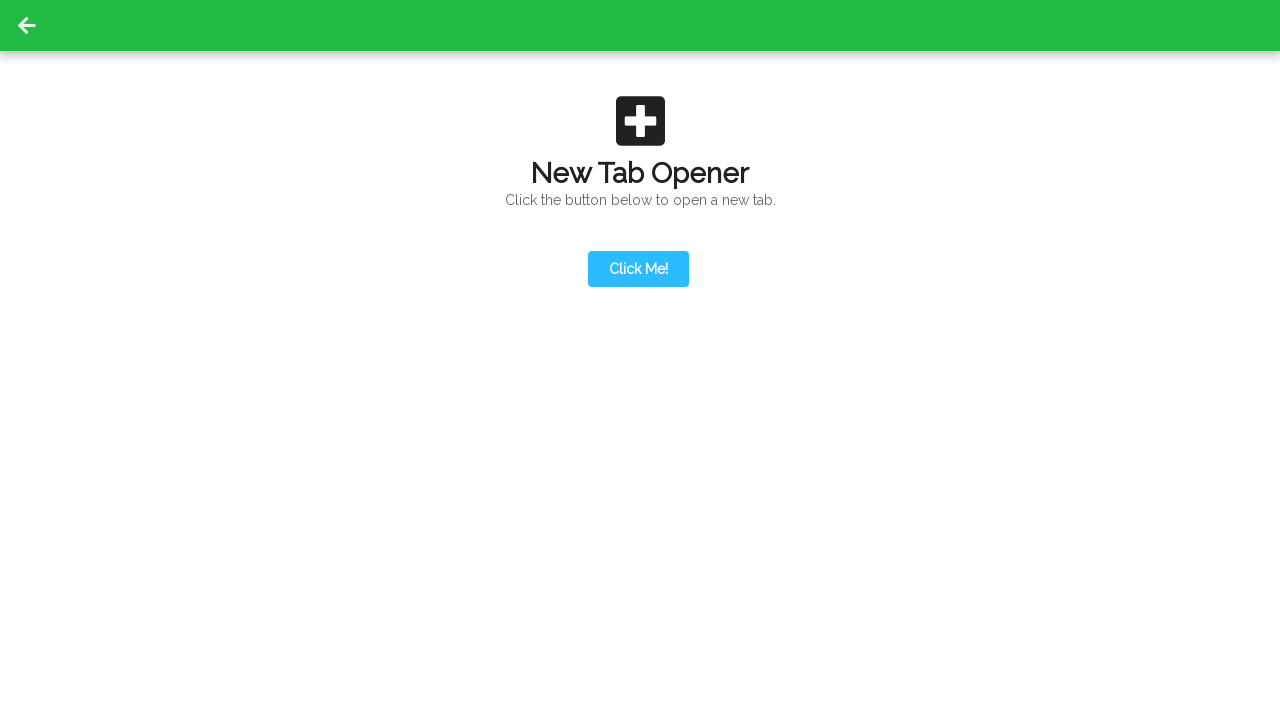

Verified new page title contains 'Newtab'
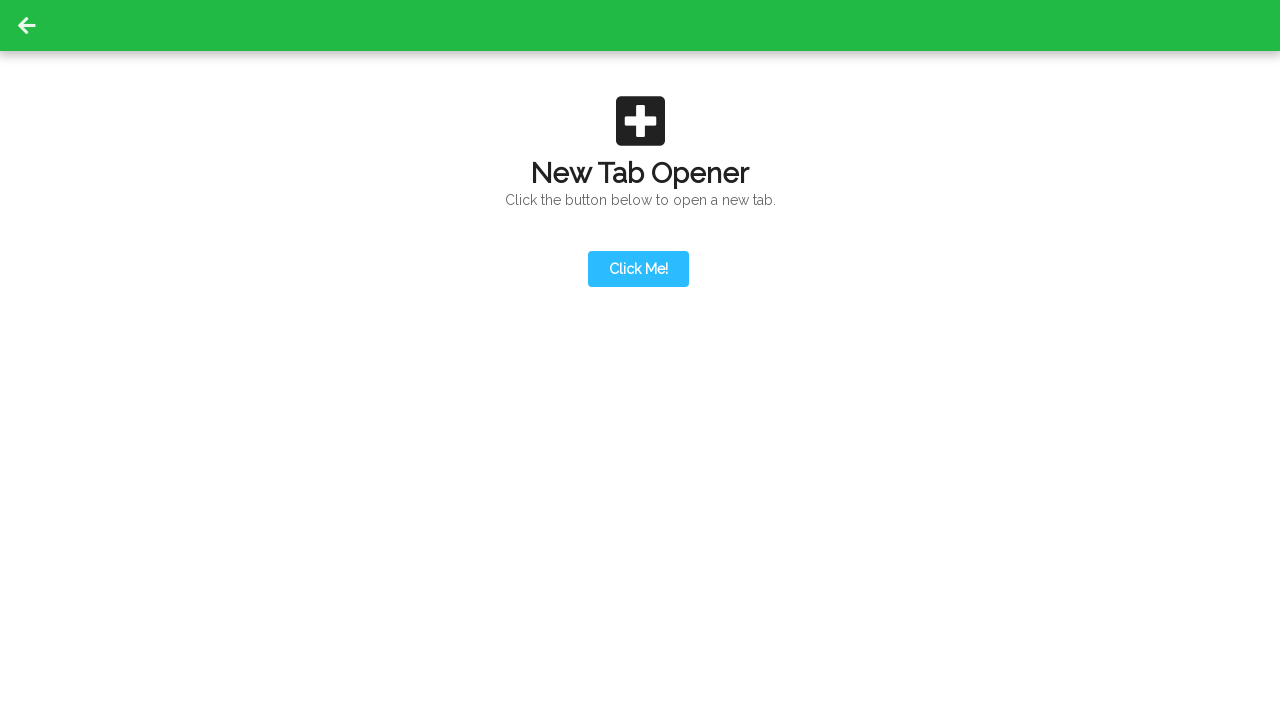

Closed the new tab
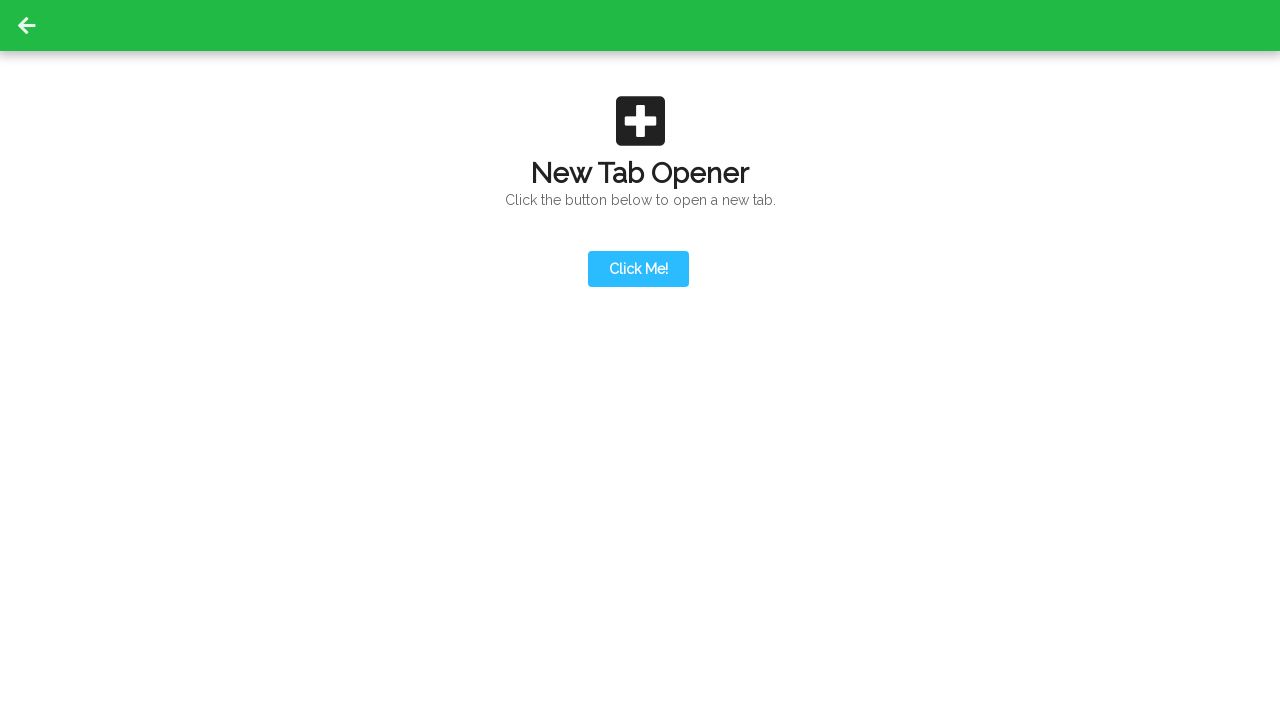

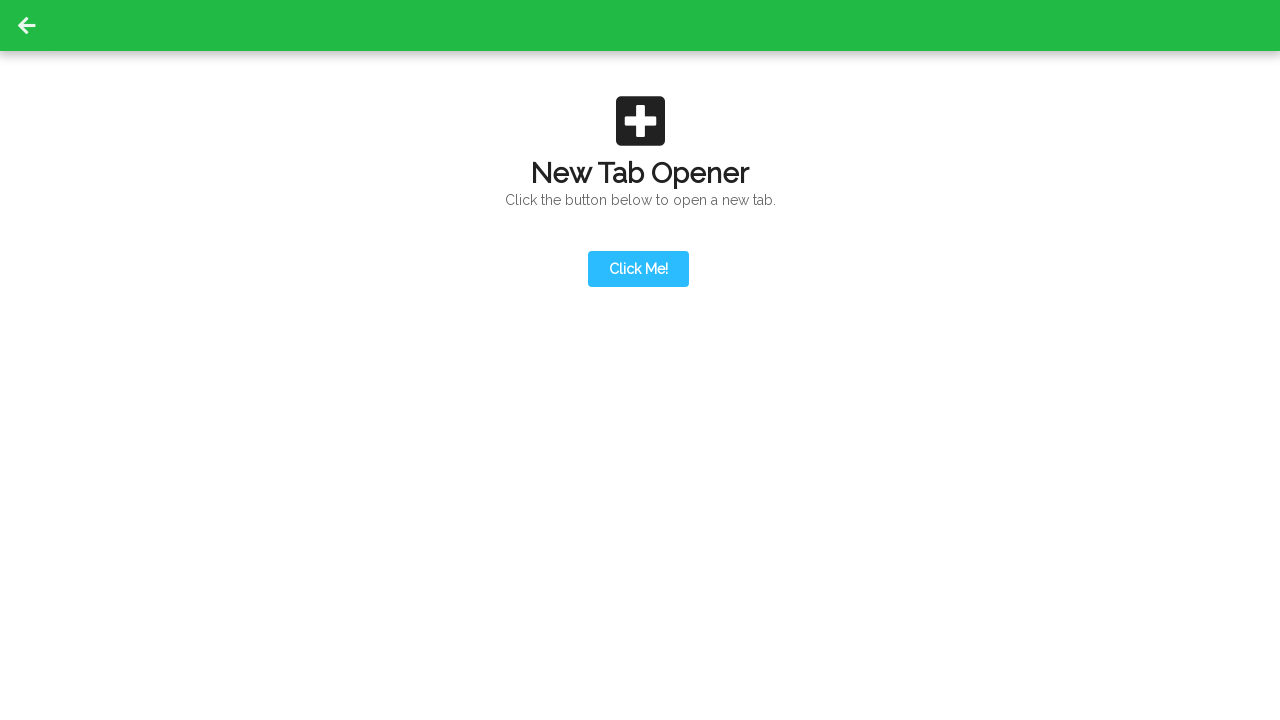